Tests that edits are cancelled when pressing Escape

Starting URL: https://demo.playwright.dev/todomvc

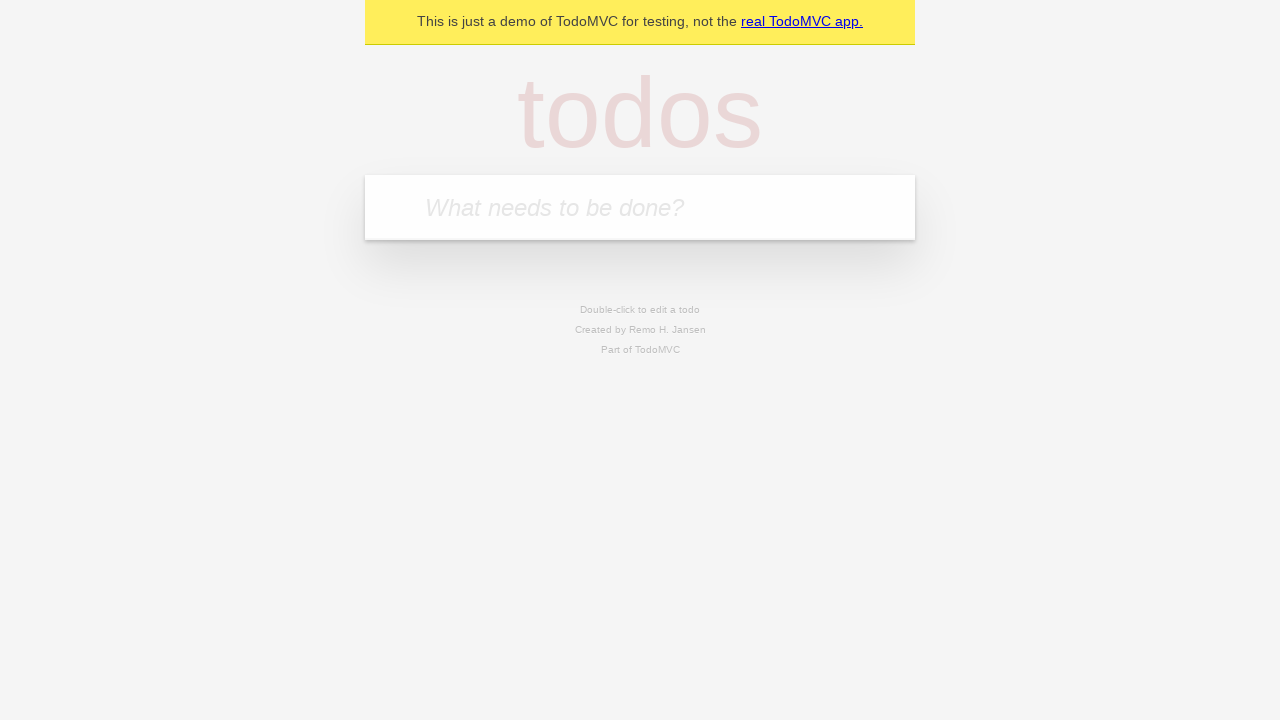

Located the 'What needs to be done?' input field
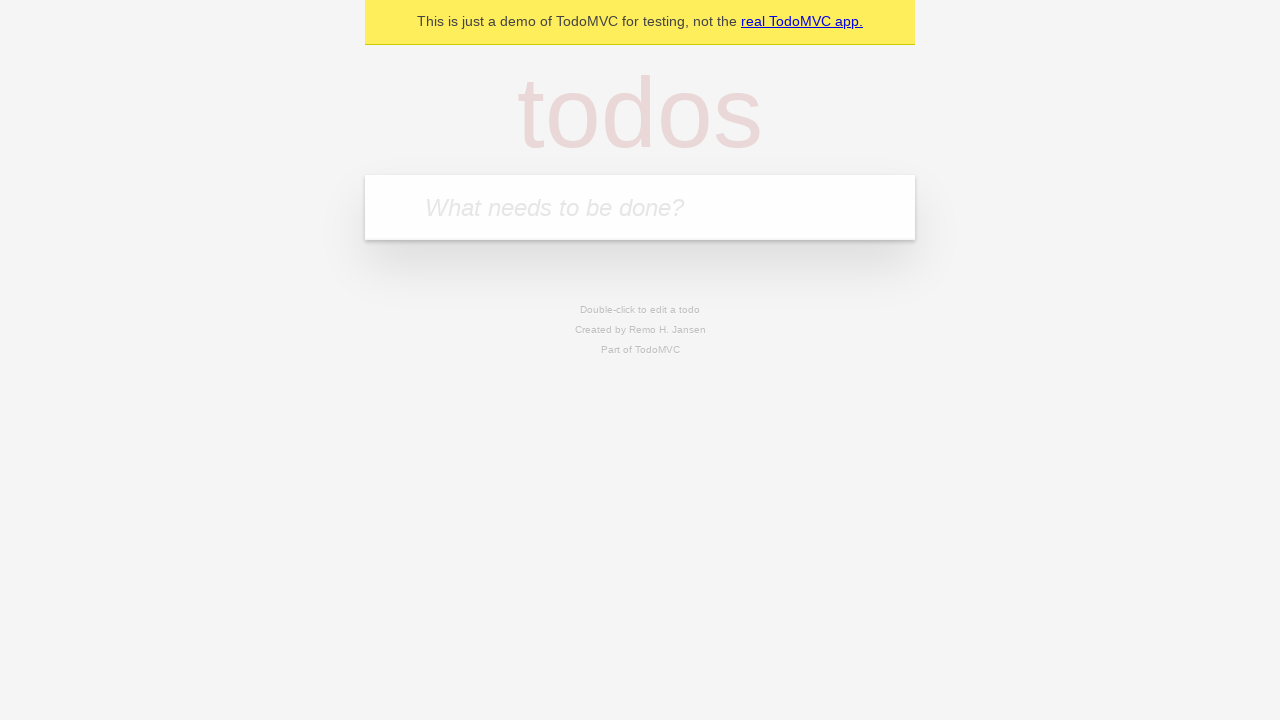

Filled todo input with 'buy some cheese' on internal:attr=[placeholder="What needs to be done?"i]
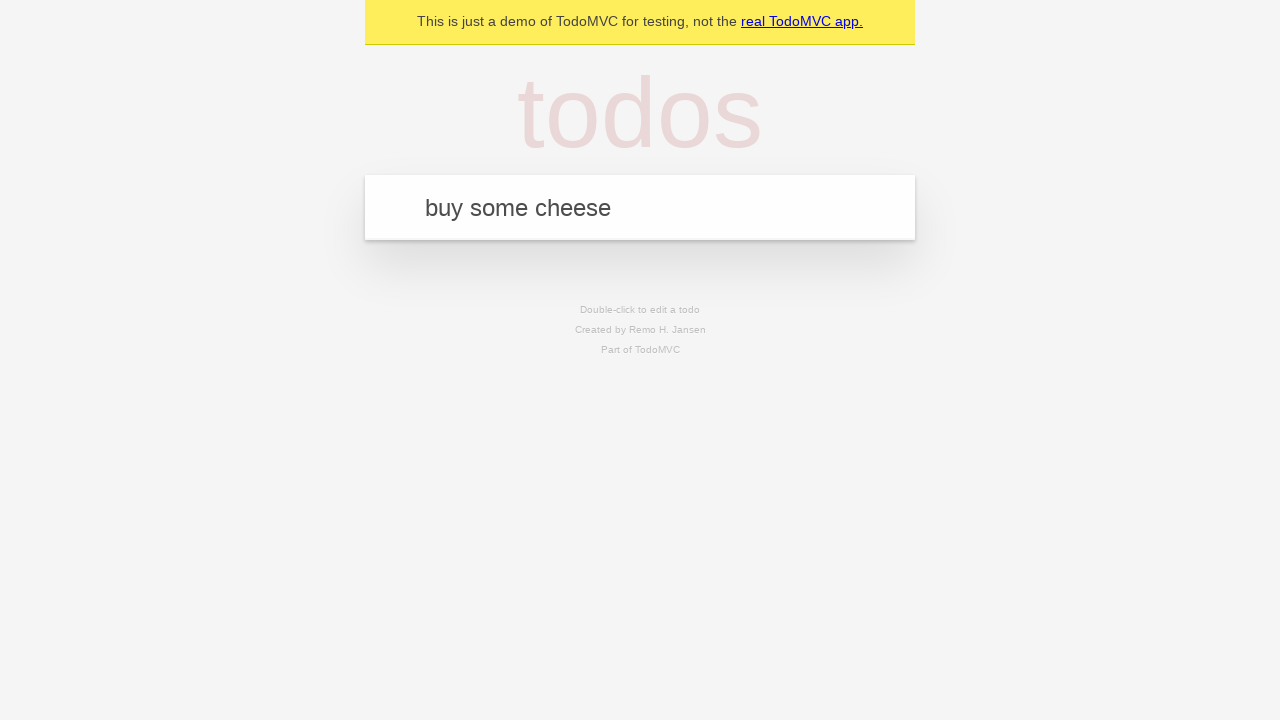

Pressed Enter to create todo 'buy some cheese' on internal:attr=[placeholder="What needs to be done?"i]
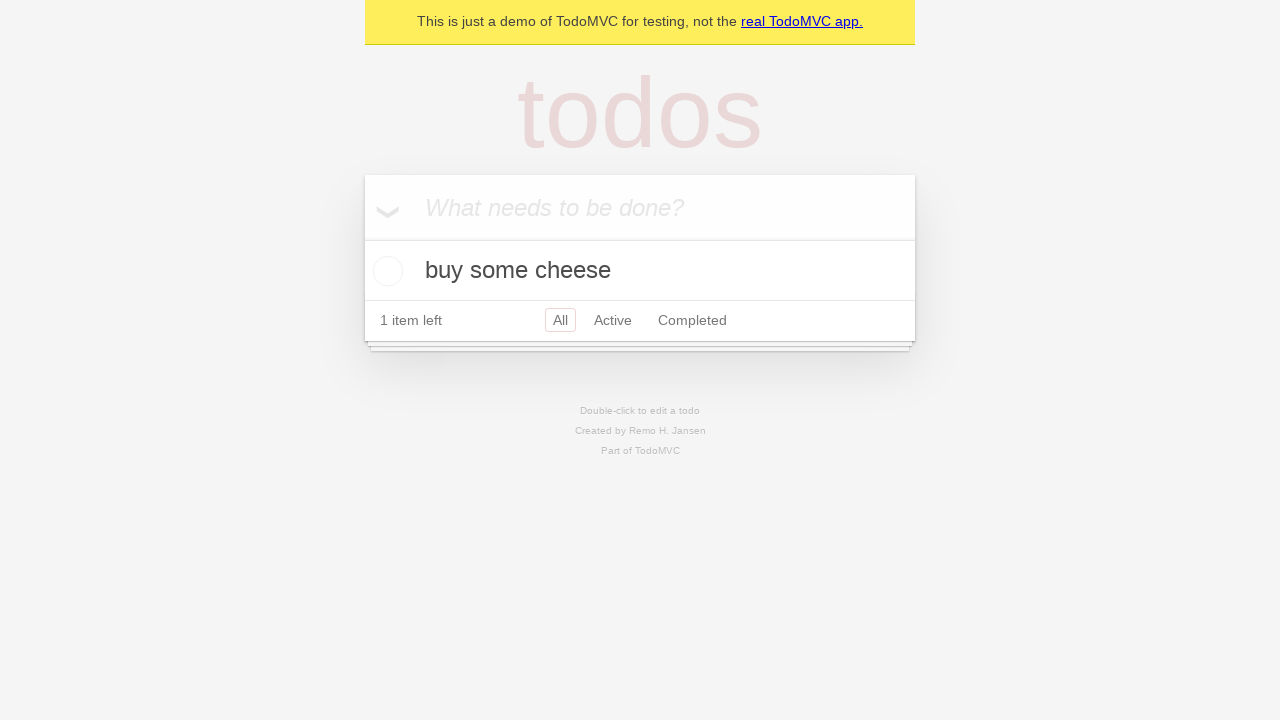

Filled todo input with 'feed the cat' on internal:attr=[placeholder="What needs to be done?"i]
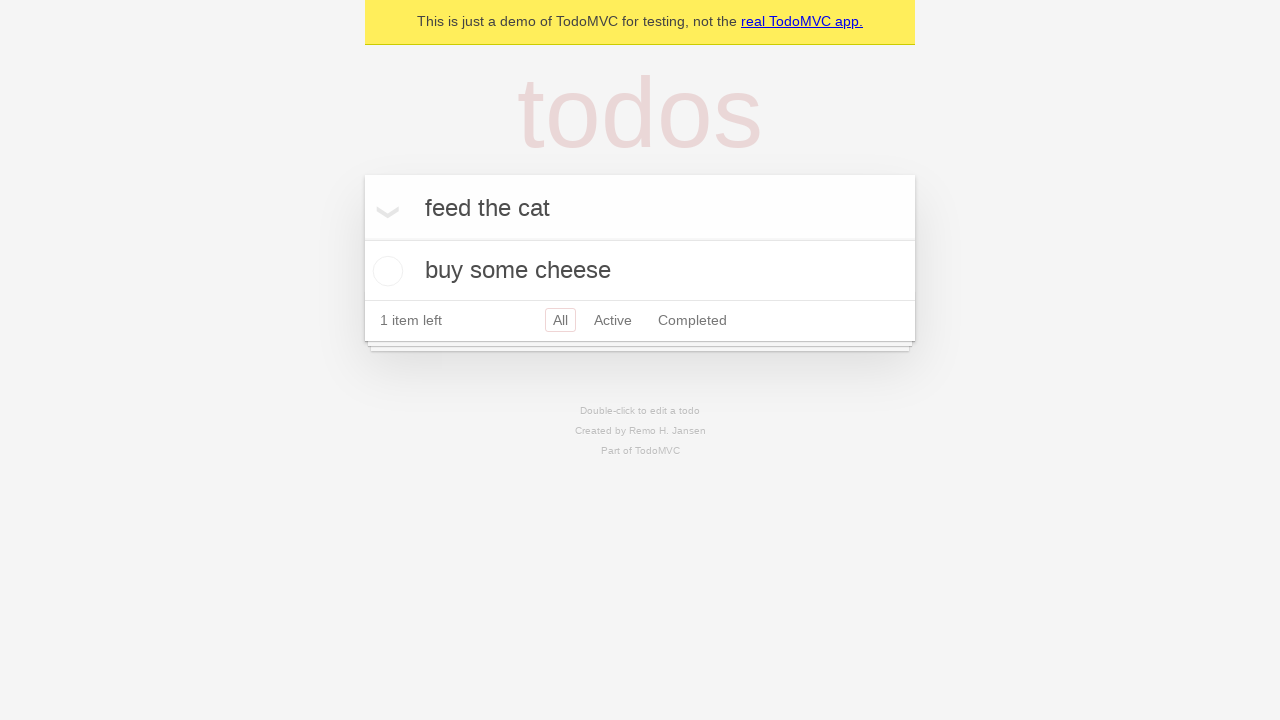

Pressed Enter to create todo 'feed the cat' on internal:attr=[placeholder="What needs to be done?"i]
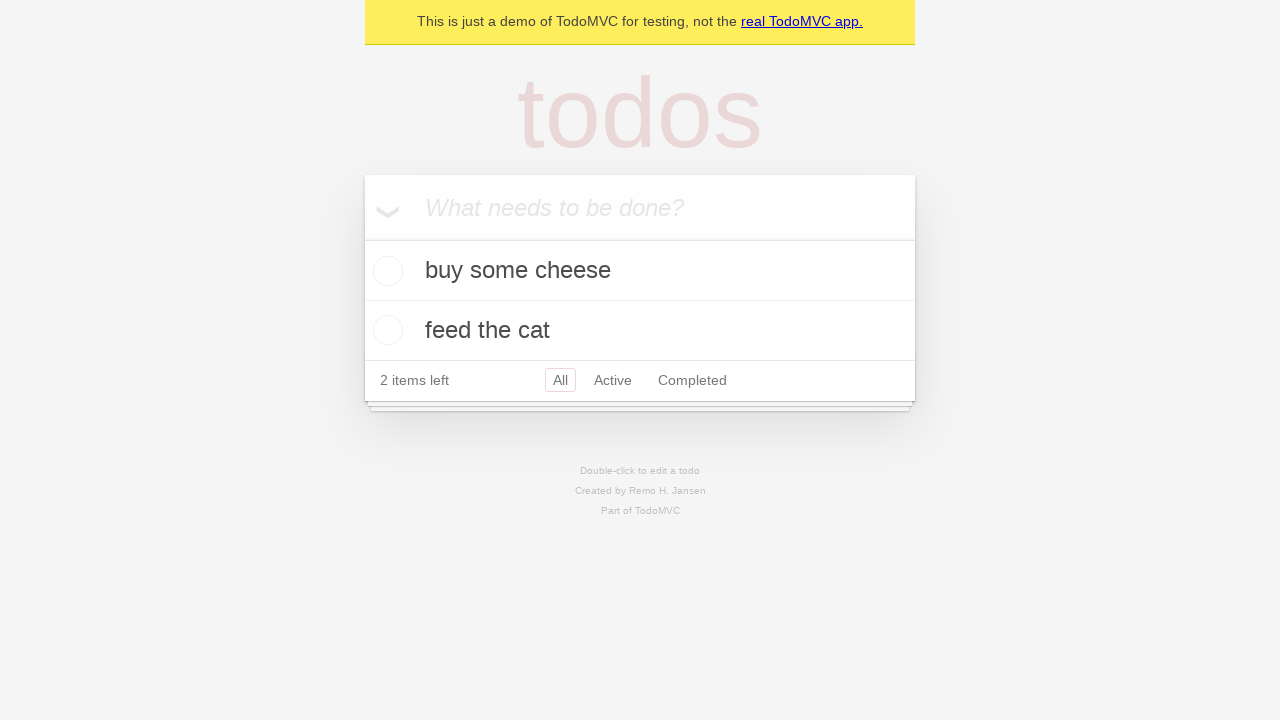

Filled todo input with 'book a doctors appointment' on internal:attr=[placeholder="What needs to be done?"i]
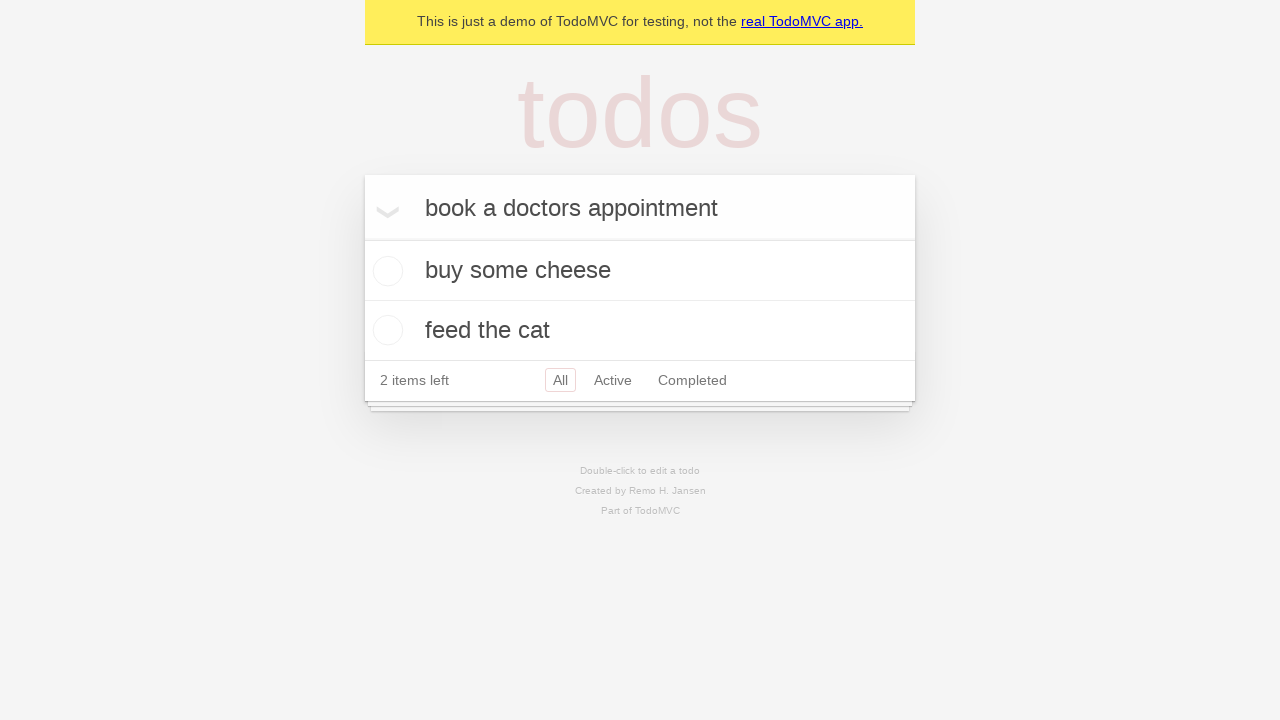

Pressed Enter to create todo 'book a doctors appointment' on internal:attr=[placeholder="What needs to be done?"i]
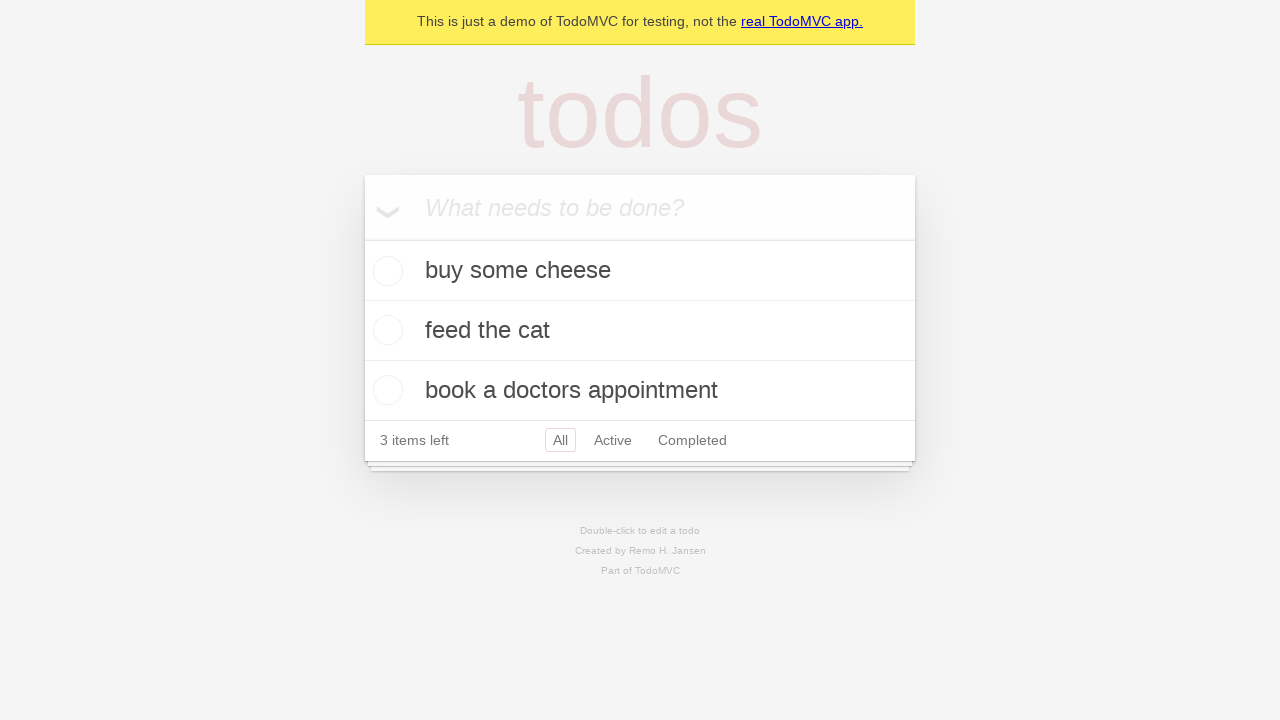

All three todos loaded and visible
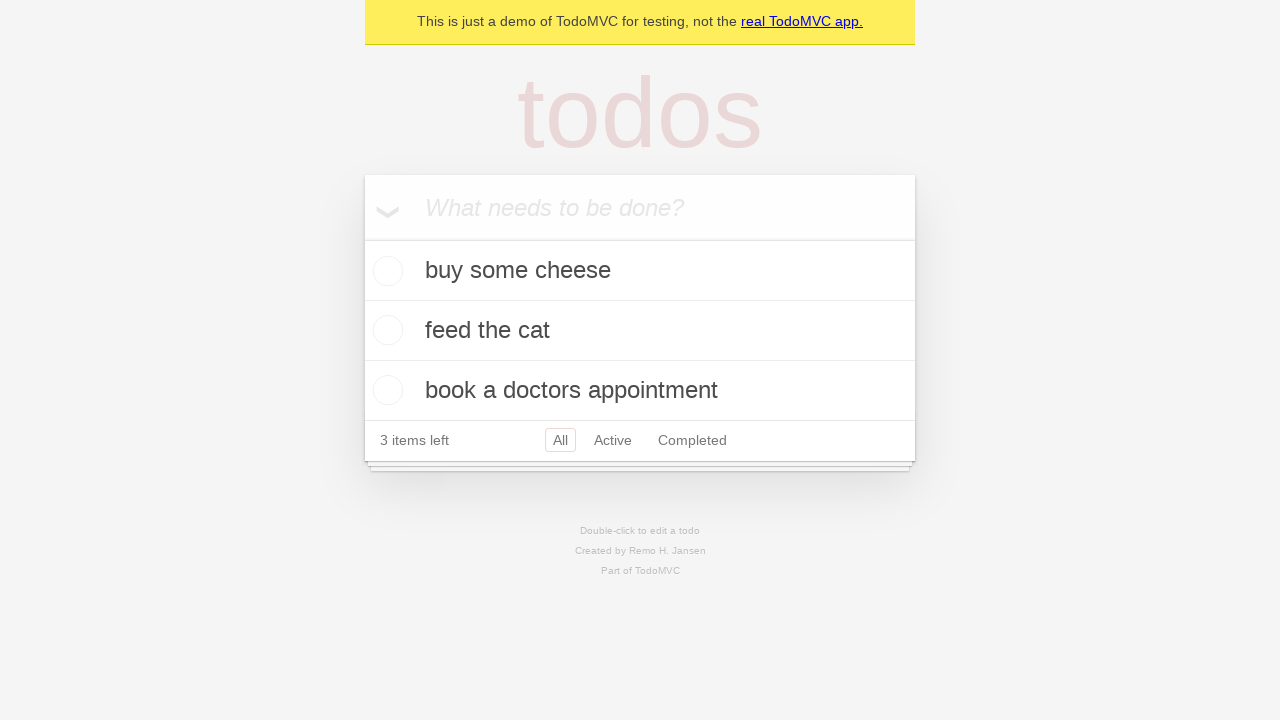

Located the second todo item
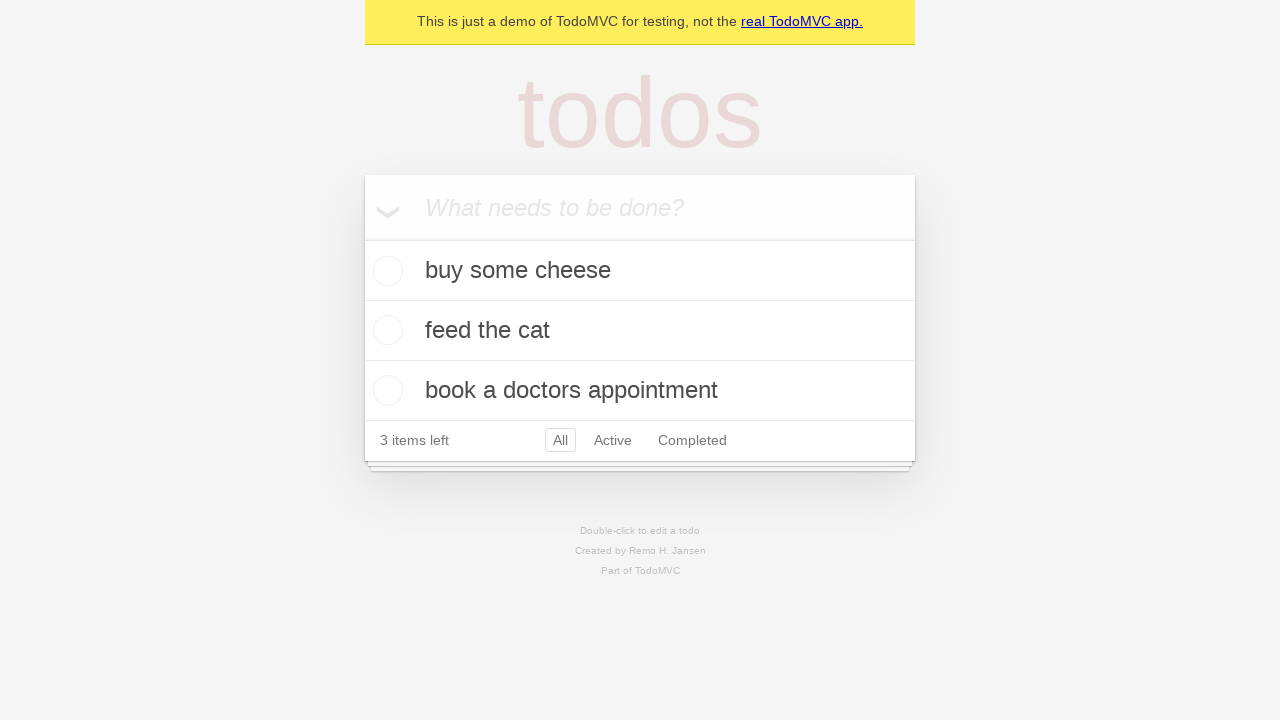

Double-clicked second todo to enter edit mode at (640, 331) on internal:testid=[data-testid="todo-item"s] >> nth=1
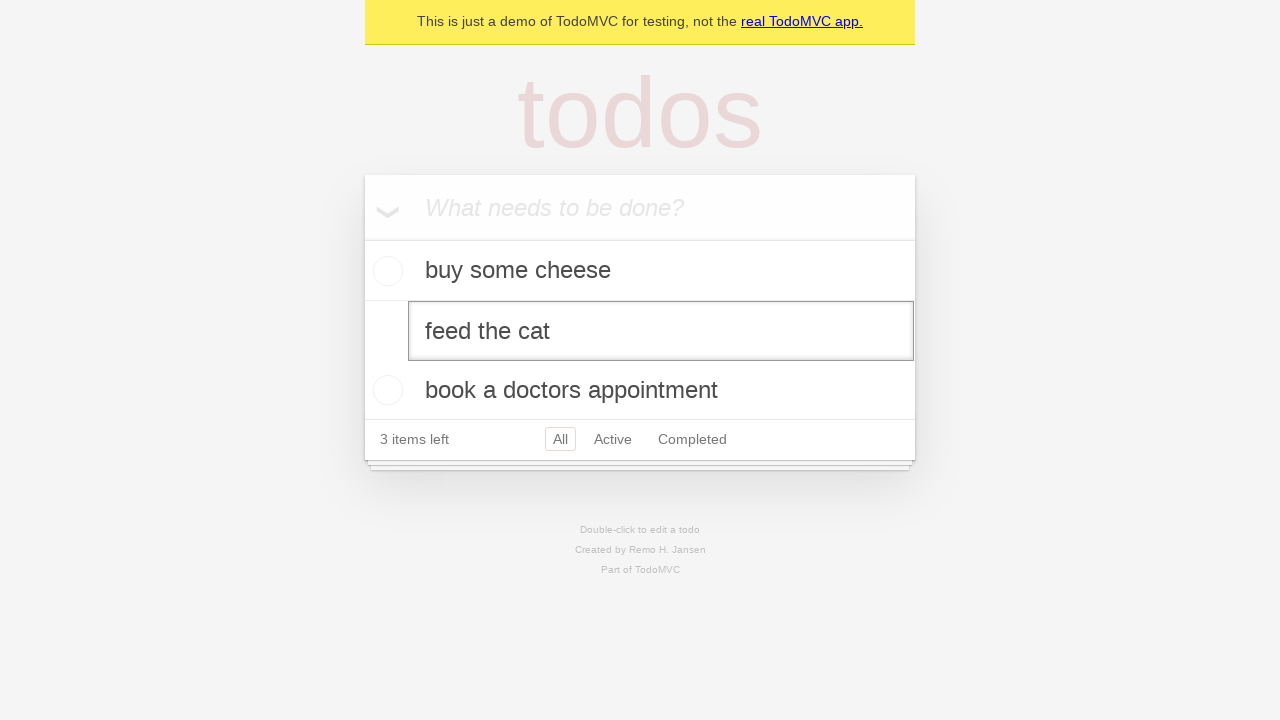

Located the edit input field
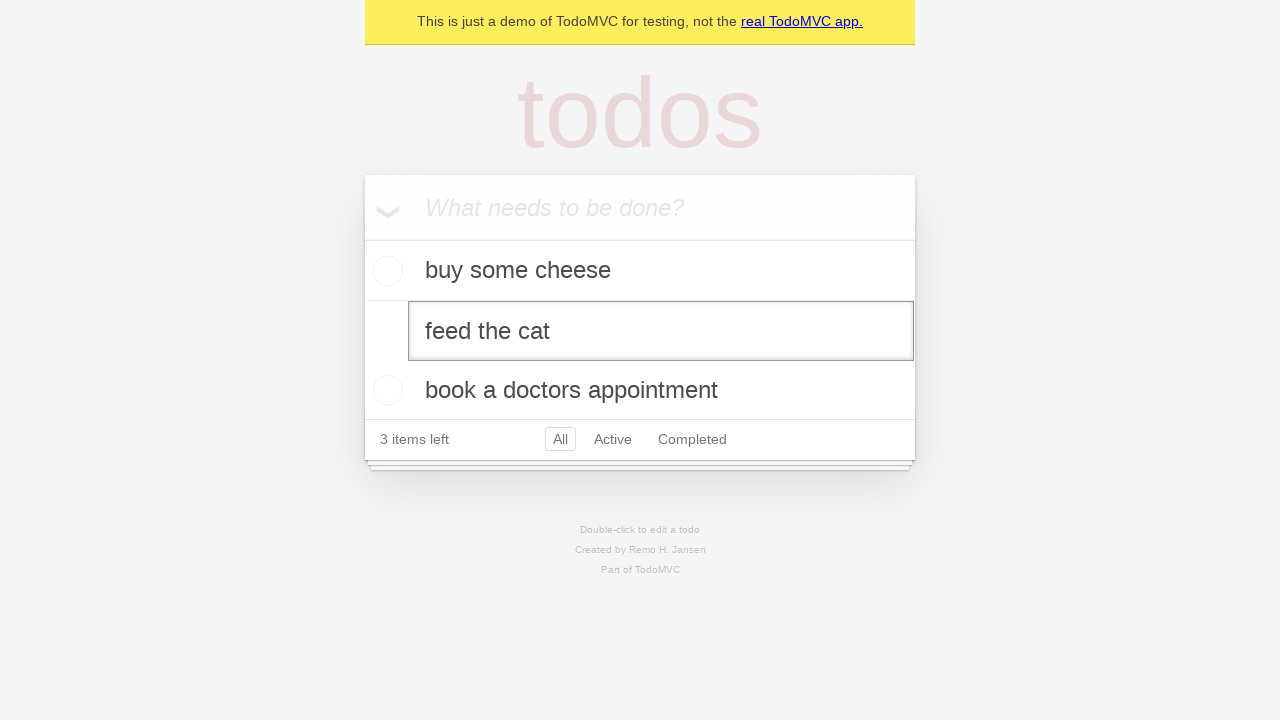

Filled edit input with 'buy some sausages' on internal:testid=[data-testid="todo-item"s] >> nth=1 >> internal:role=textbox[nam
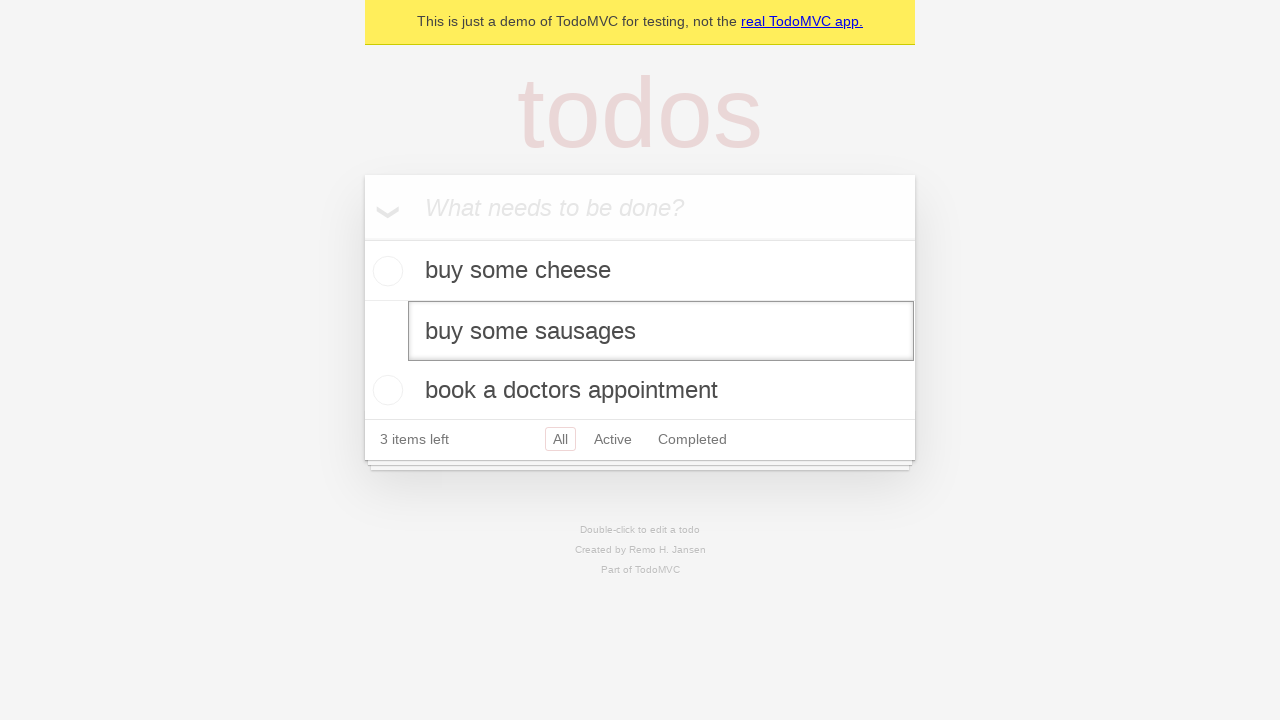

Pressed Escape to cancel edit on internal:testid=[data-testid="todo-item"s] >> nth=1 >> internal:role=textbox[nam
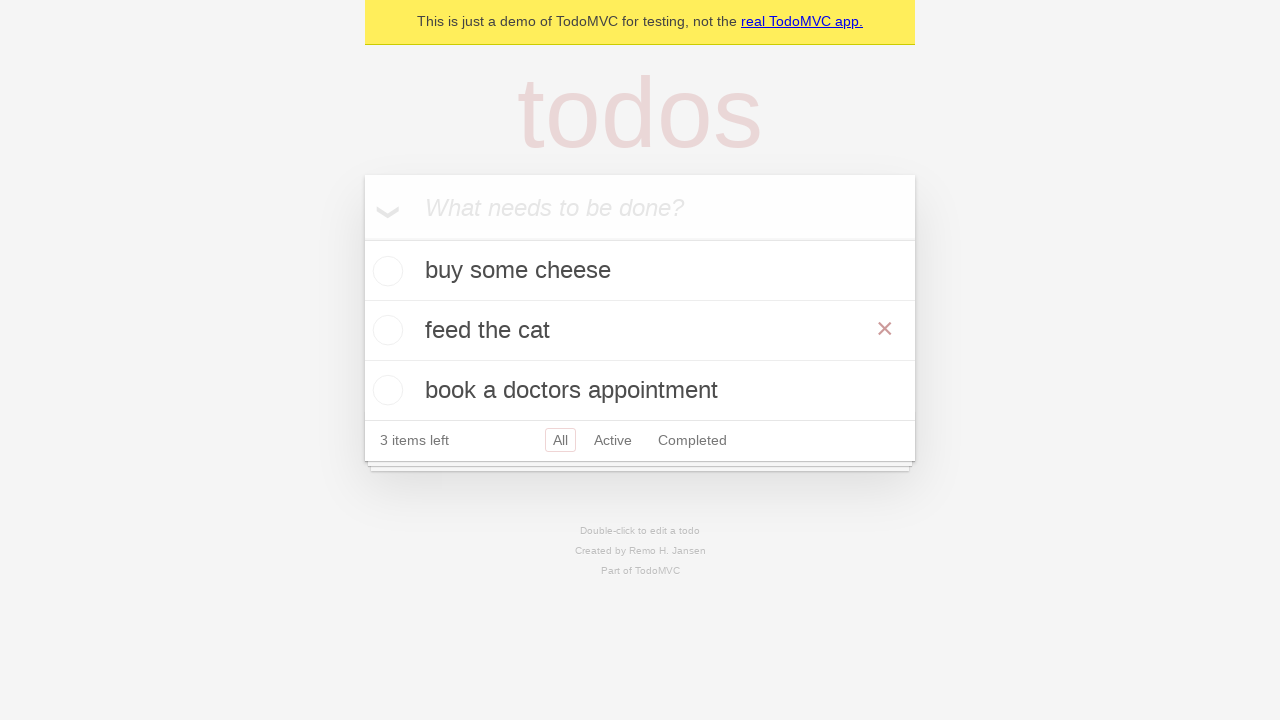

Waited 500ms for cancel animation to complete
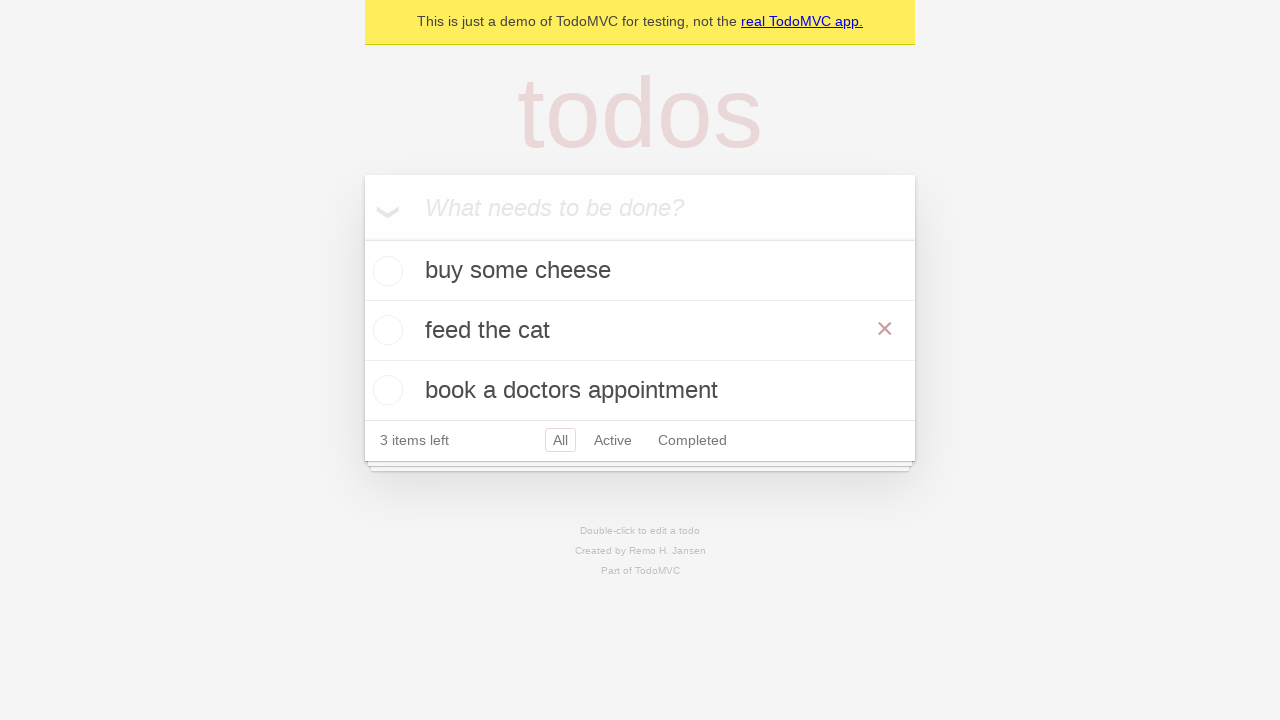

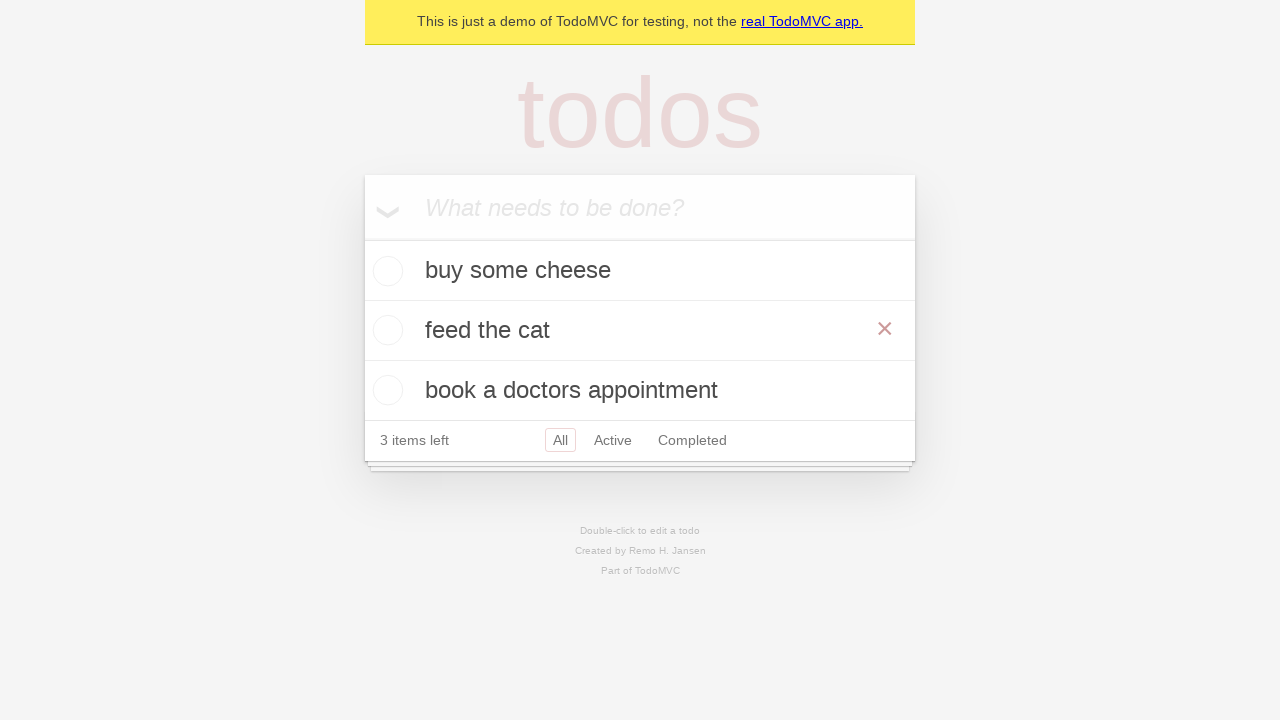